Adds an item to cart, clicks order button, accepts the alert, and verifies cart is emptied

Starting URL: https://shopify-eta-drab.vercel.app/#

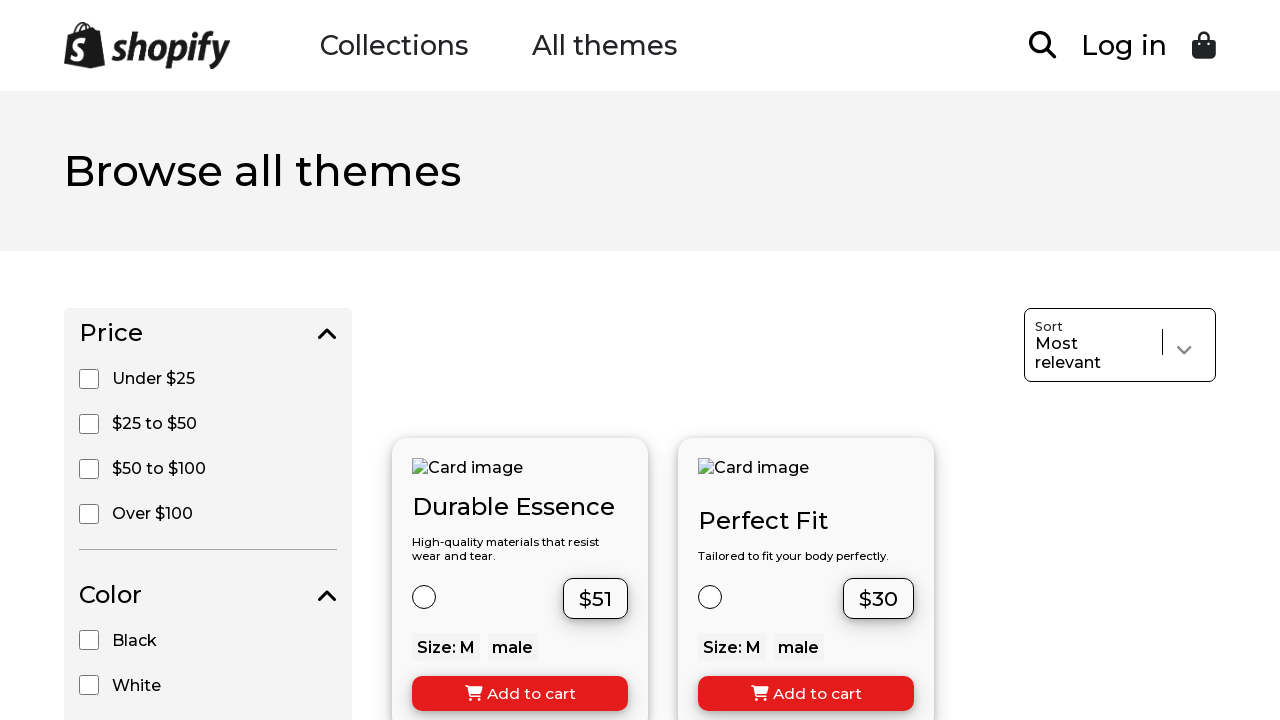

Clicked 'Add to Cart' button for first product at (520, 693) on .card >> nth=0 >> button:has-text('Add to Cart')
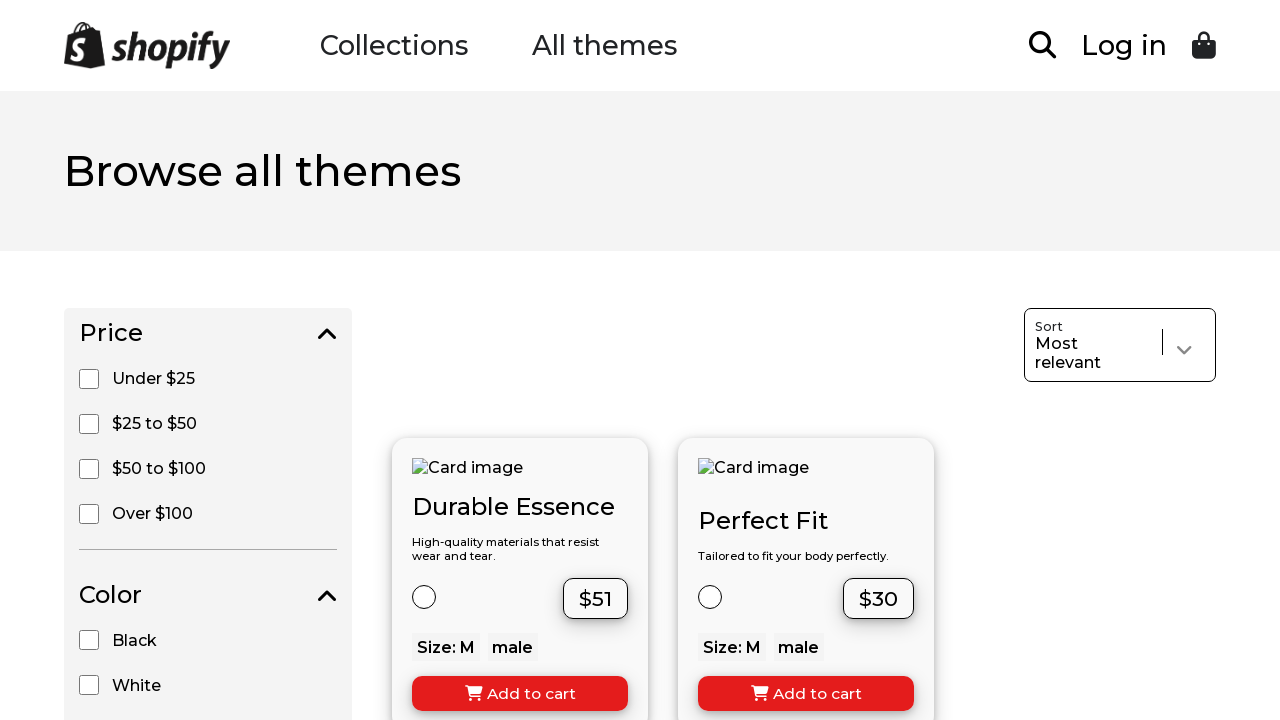

Opened cart at (1204, 45) on [data-testid='cart-button'], .cart-button, button:has-text('Cart')
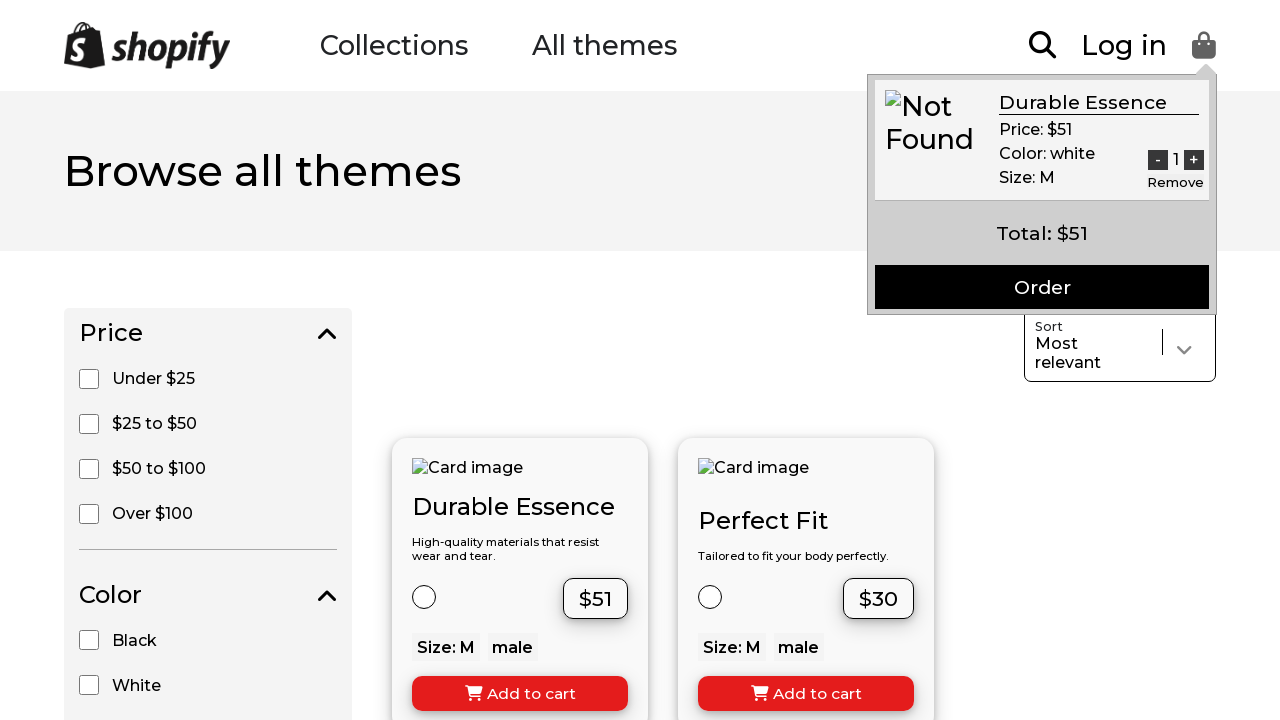

Set up dialog handler to accept alerts
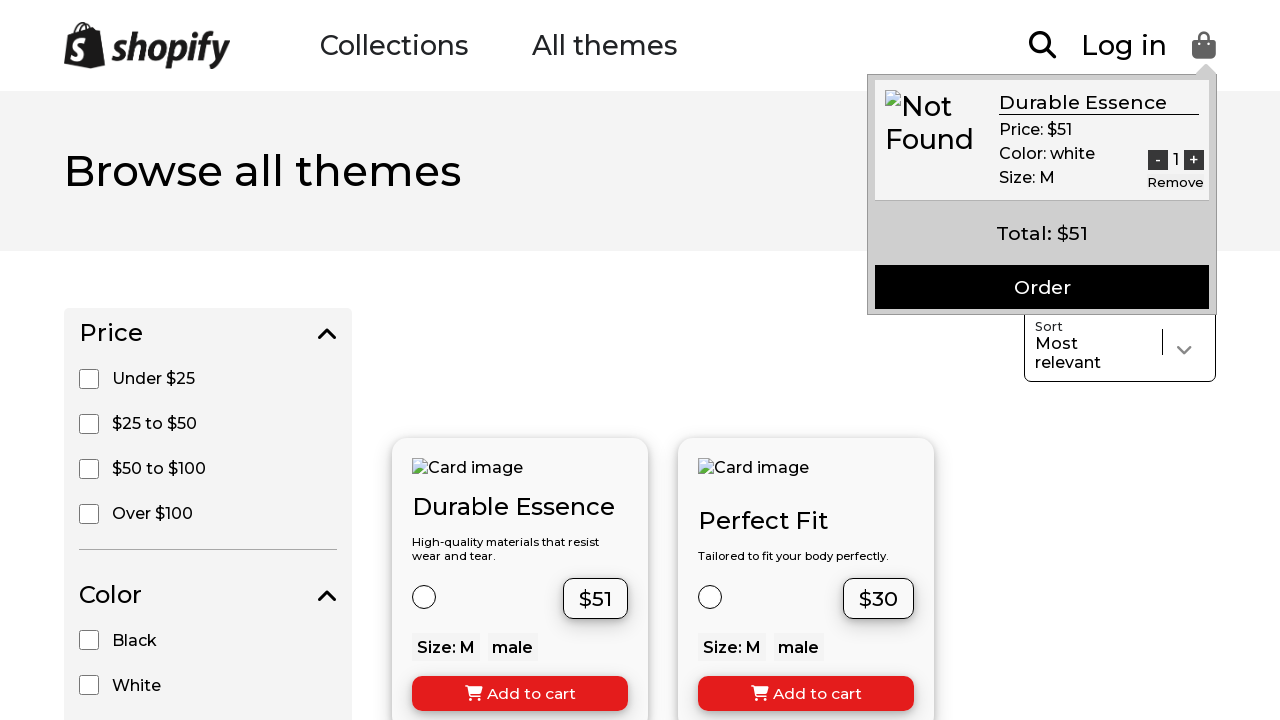

Clicked order button and accepted alert at (1042, 287) on button:has-text('Order'), .order-btn
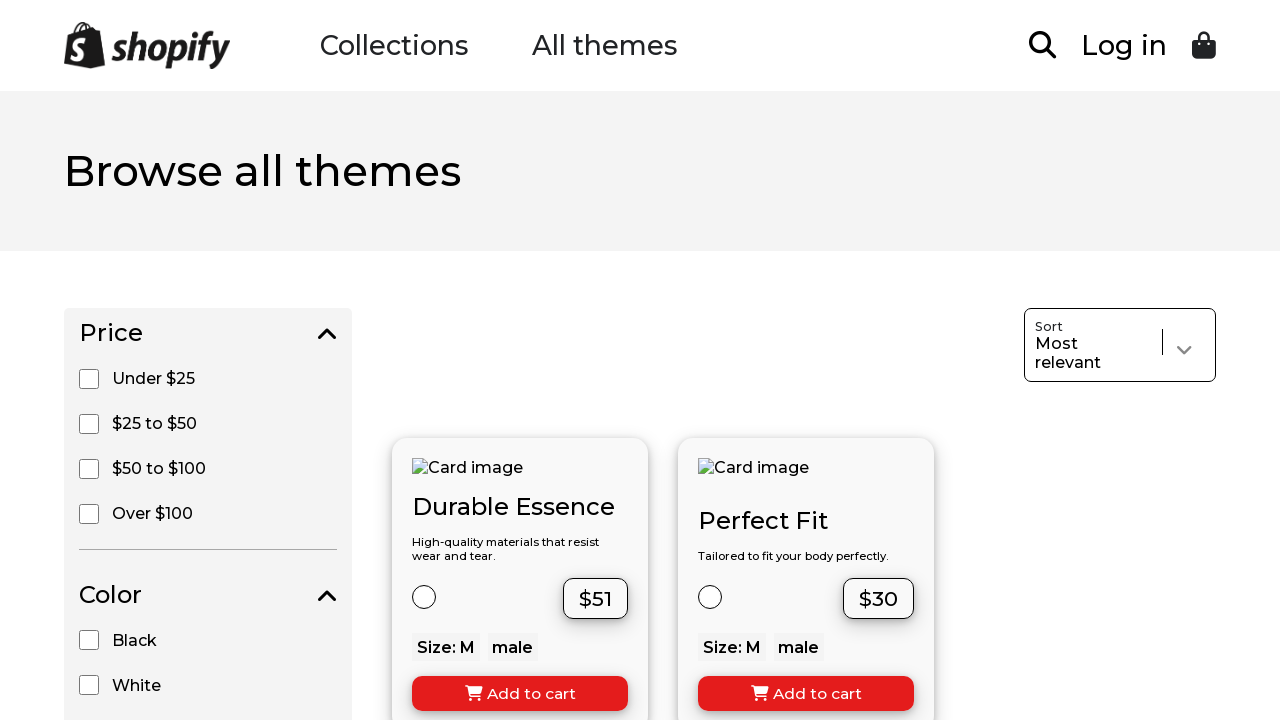

Reopened cart to verify it was emptied at (1204, 45) on [data-testid='cart-button'], .cart-button, button:has-text('Cart')
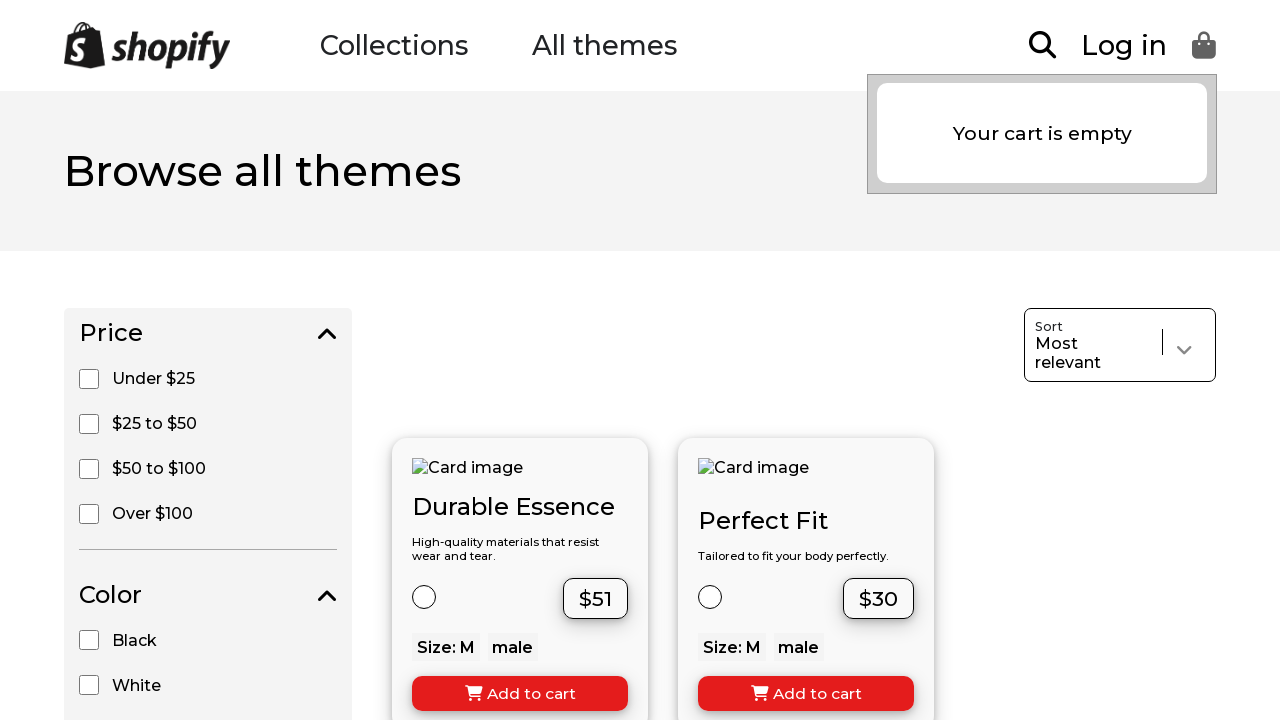

Verified cart is empty - 'Your cart is empty' message displayed
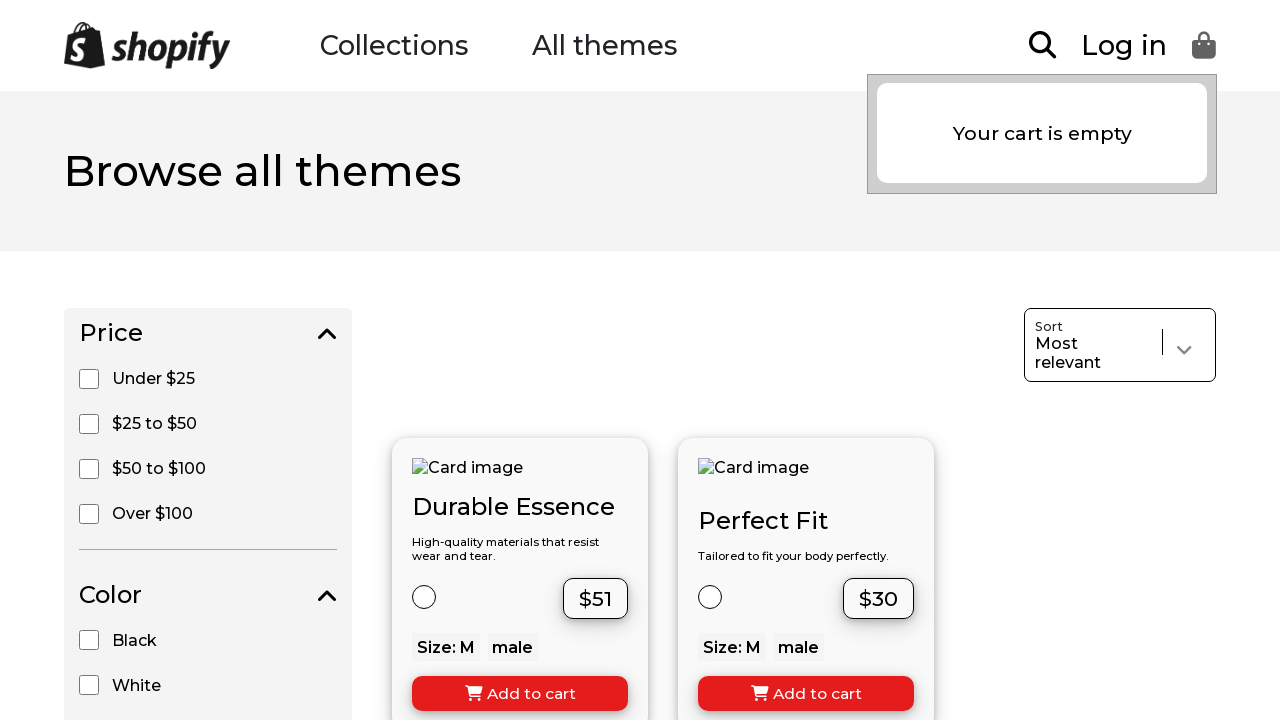

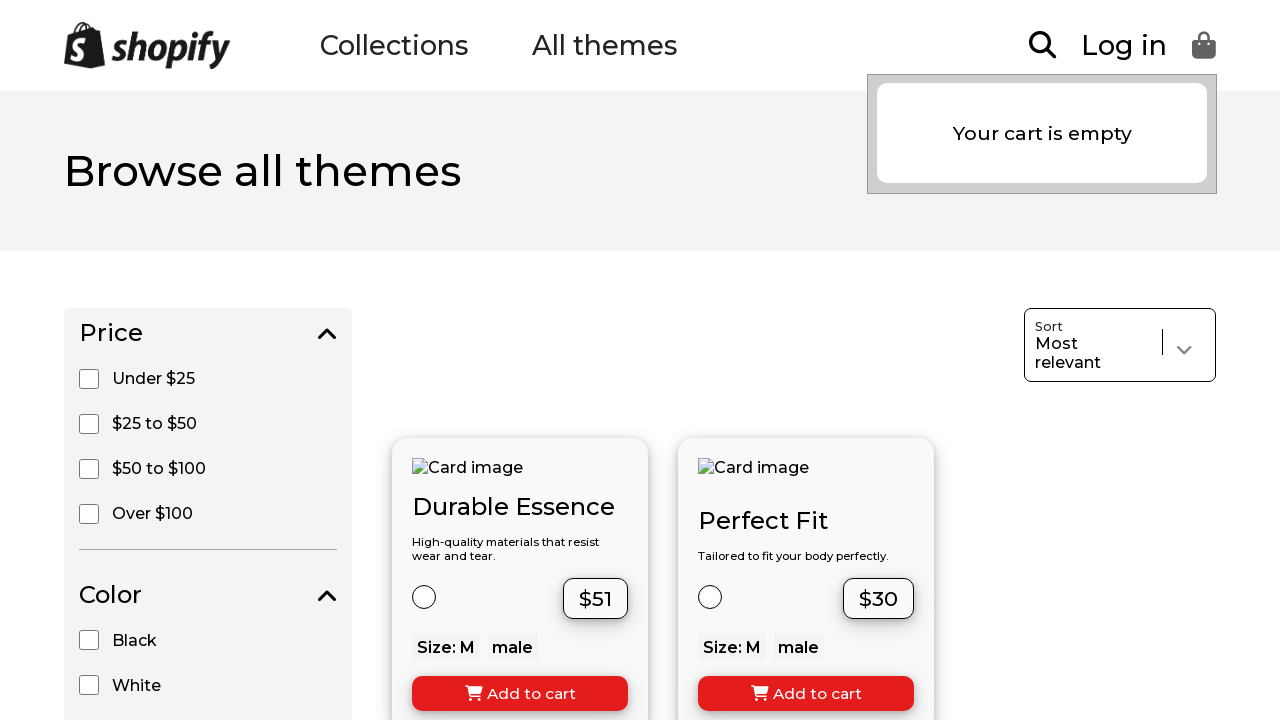